Tests navigation from the Training Support homepage to the About page by clicking the about link and verifying page titles

Starting URL: https://v1.training-support.net

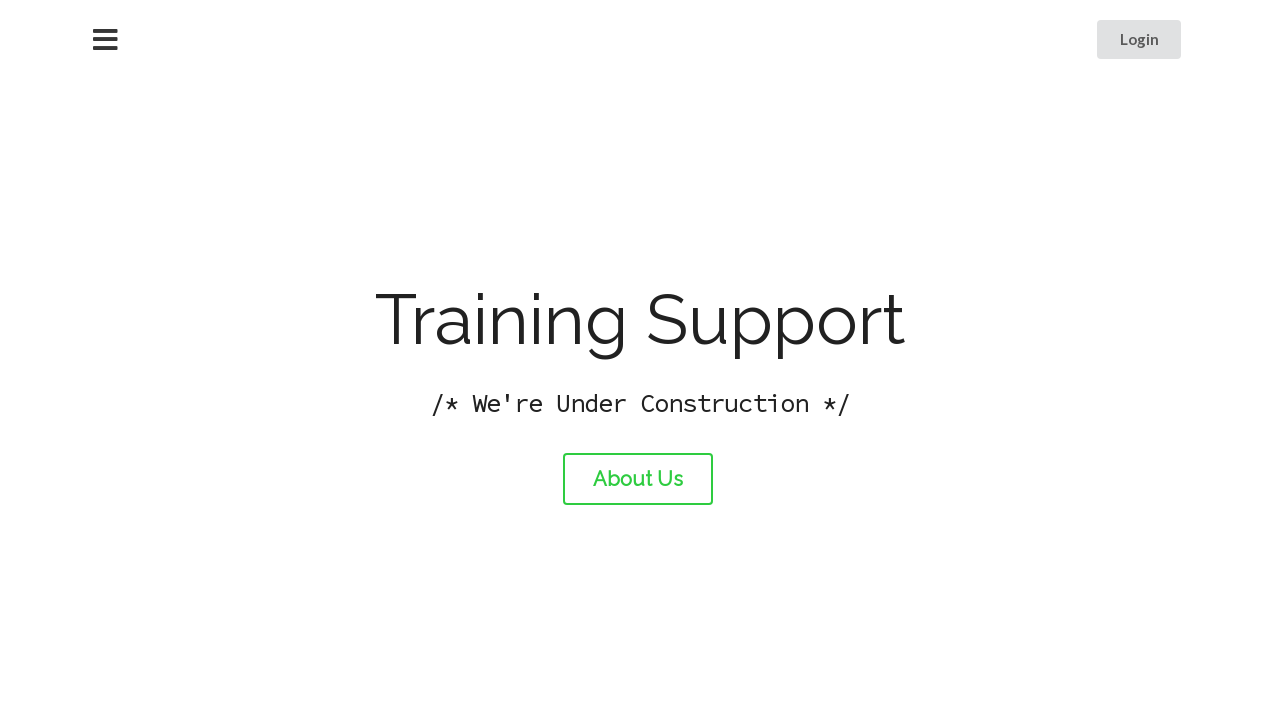

Verified homepage title is 'Training Support'
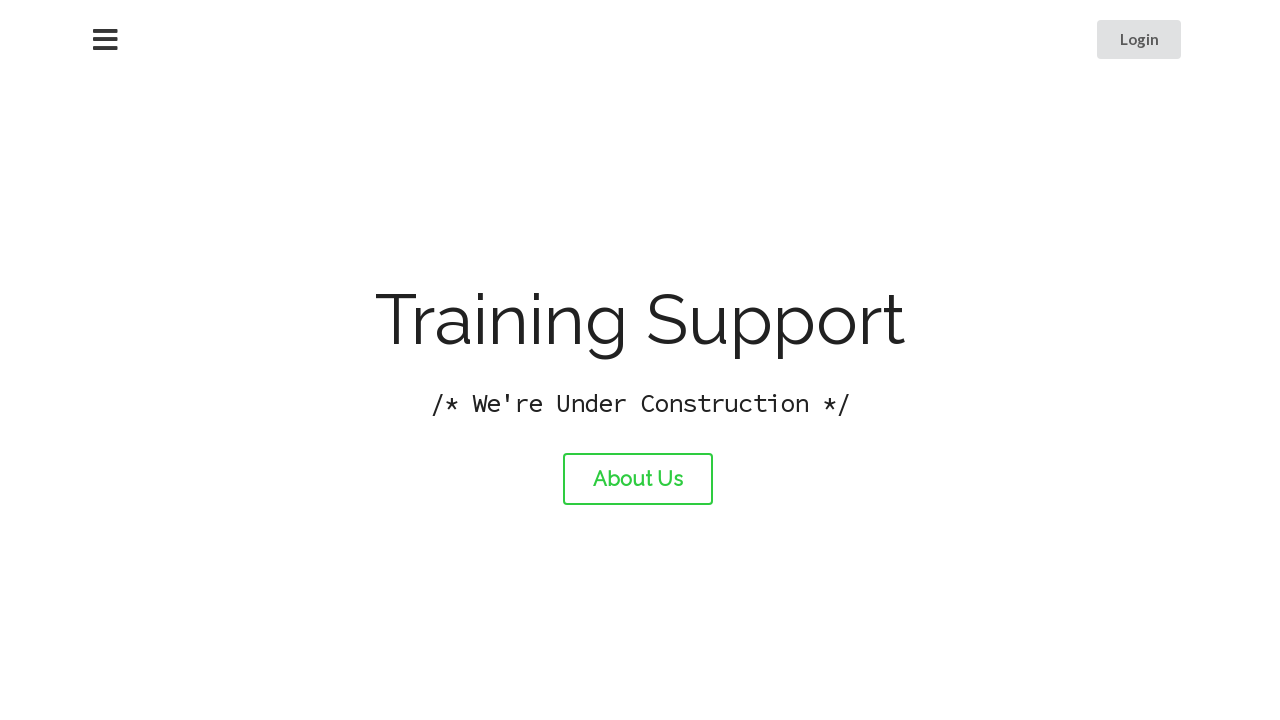

Clicked About link to navigate to About page at (638, 479) on #about-link
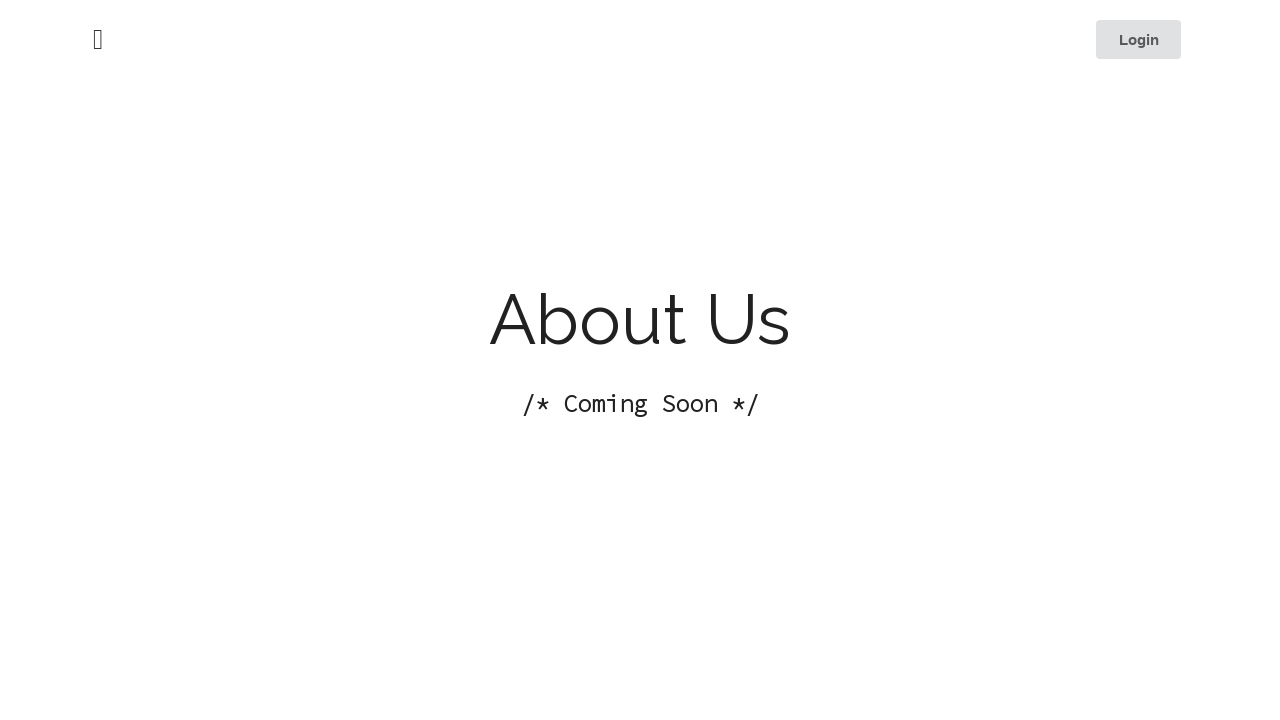

Verified About page title is 'About Training Support'
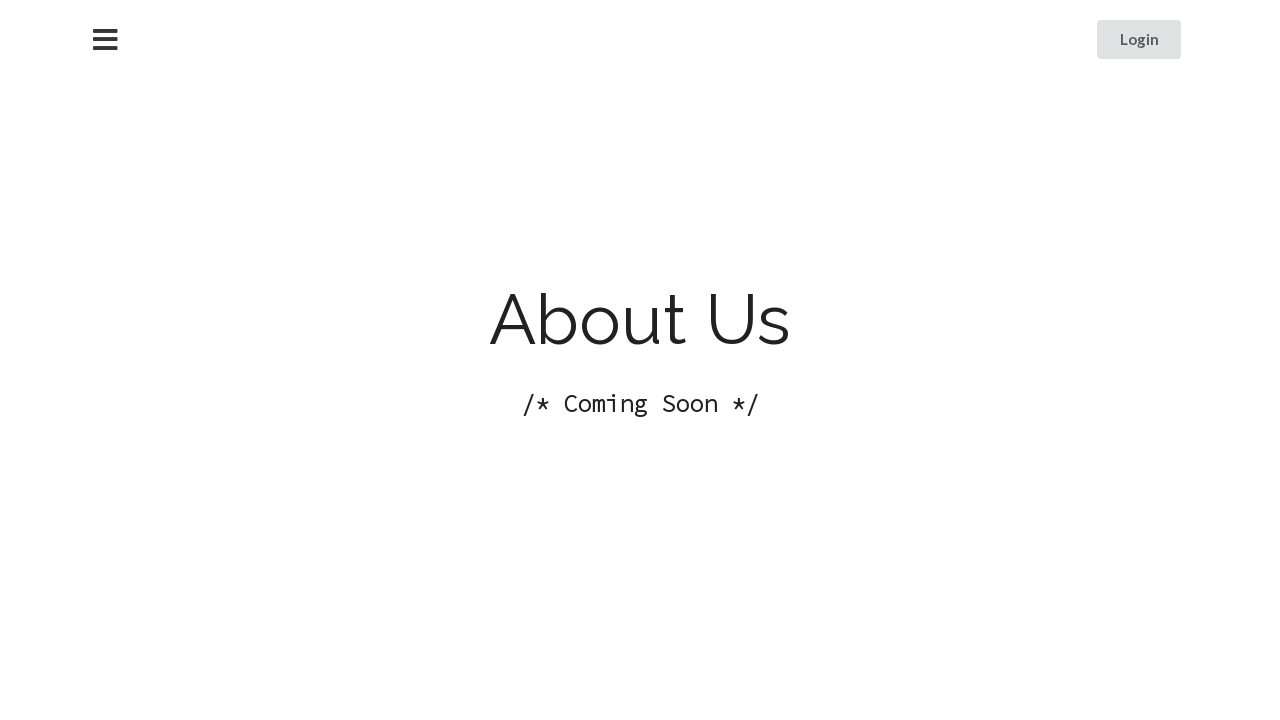

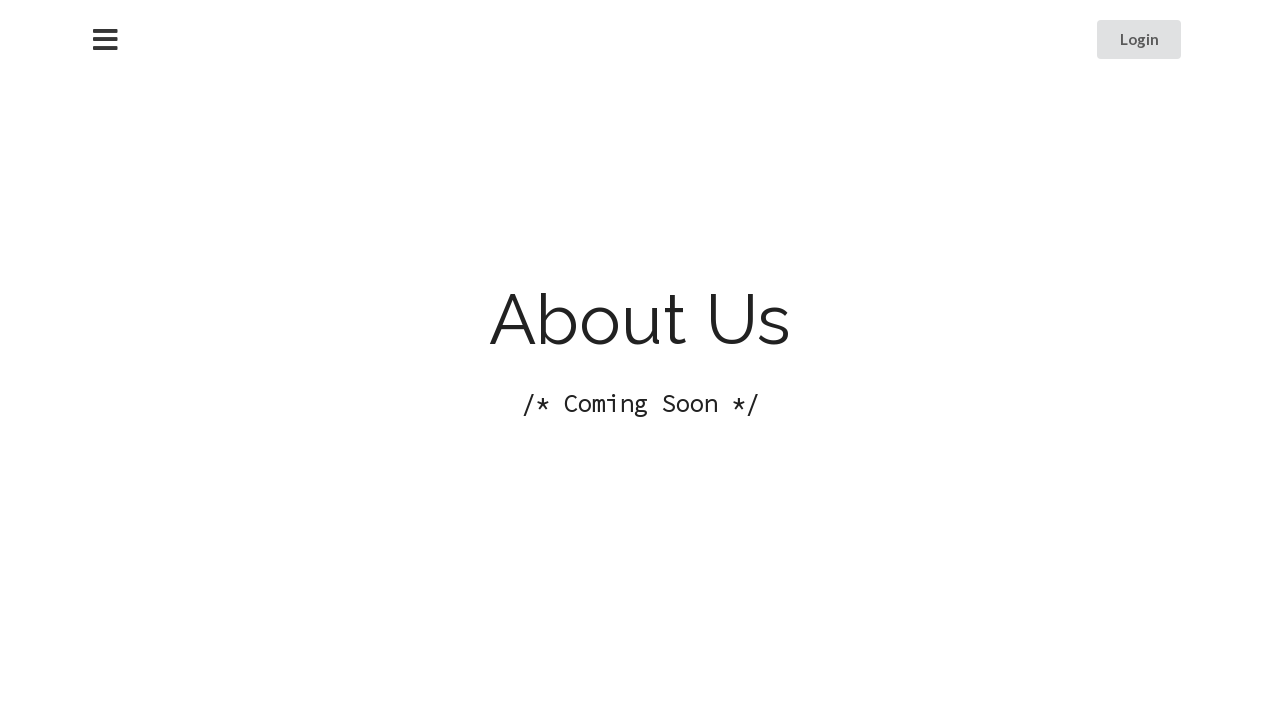